Tests that entered text is trimmed when saving an edited todo item.

Starting URL: https://demo.playwright.dev/todomvc

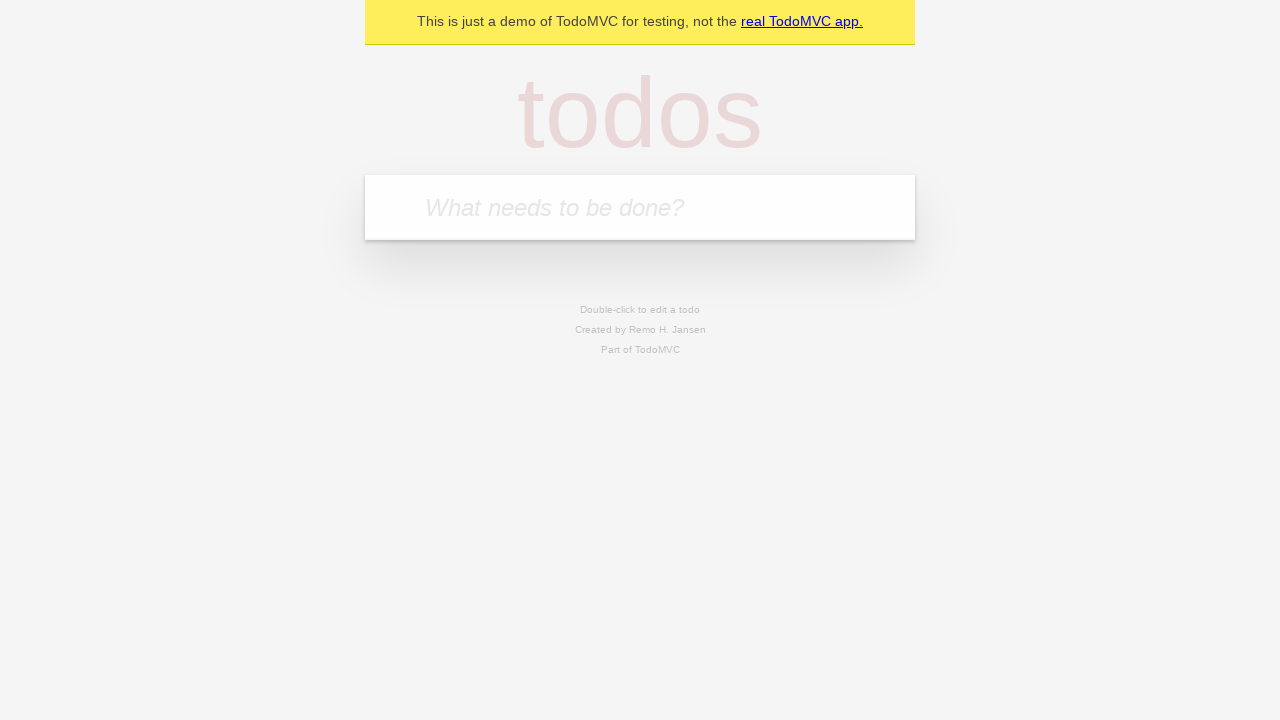

Filled todo input with 'buy some cheese' on internal:attr=[placeholder="What needs to be done?"i]
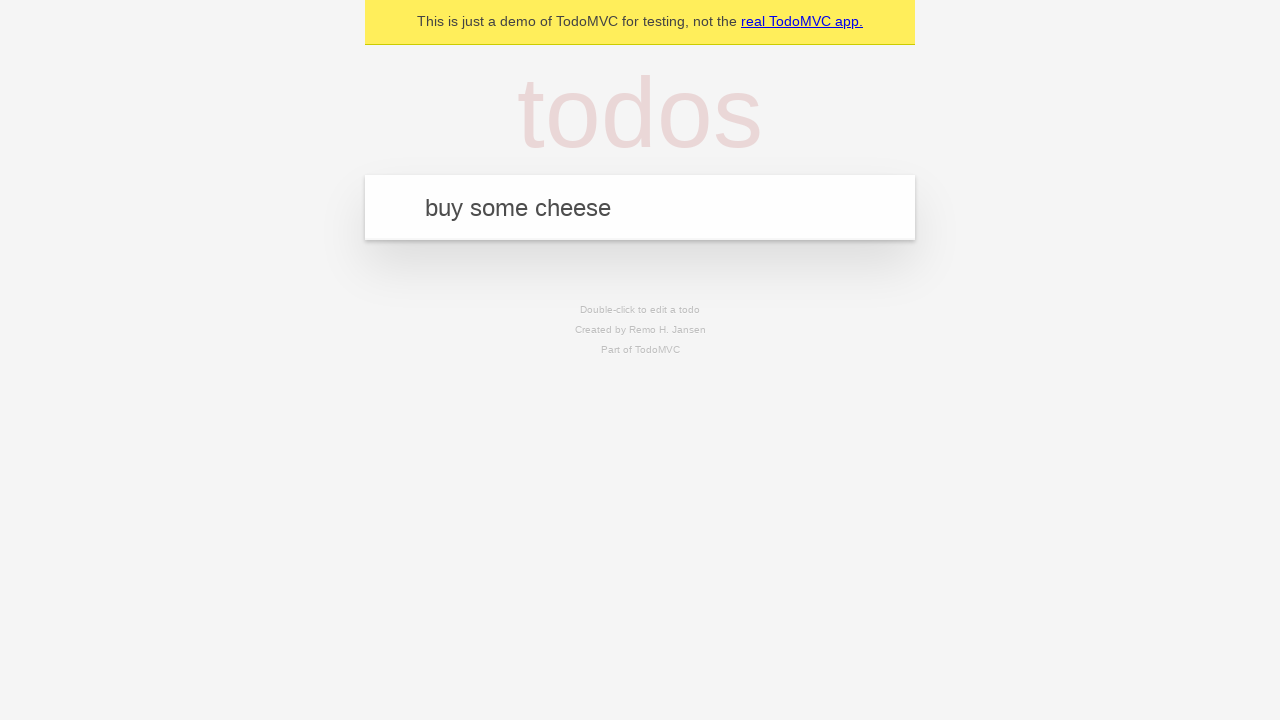

Pressed Enter to create first todo item on internal:attr=[placeholder="What needs to be done?"i]
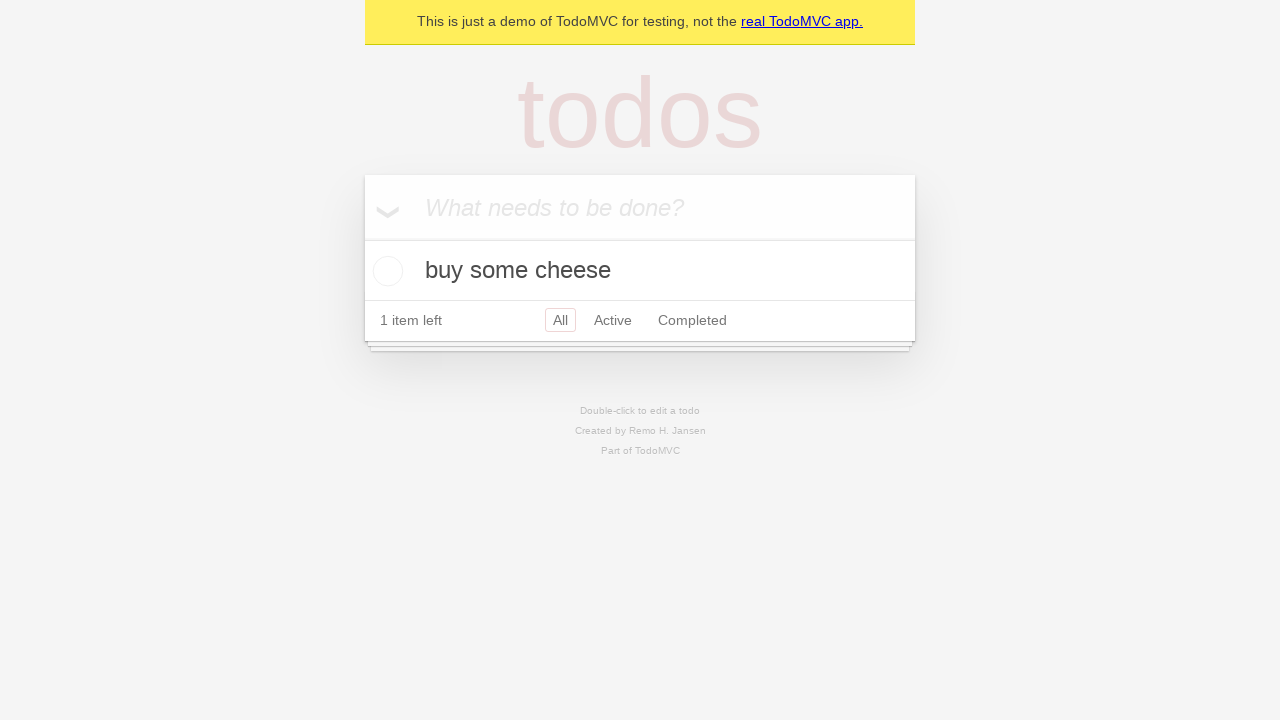

Filled todo input with 'feed the cat' on internal:attr=[placeholder="What needs to be done?"i]
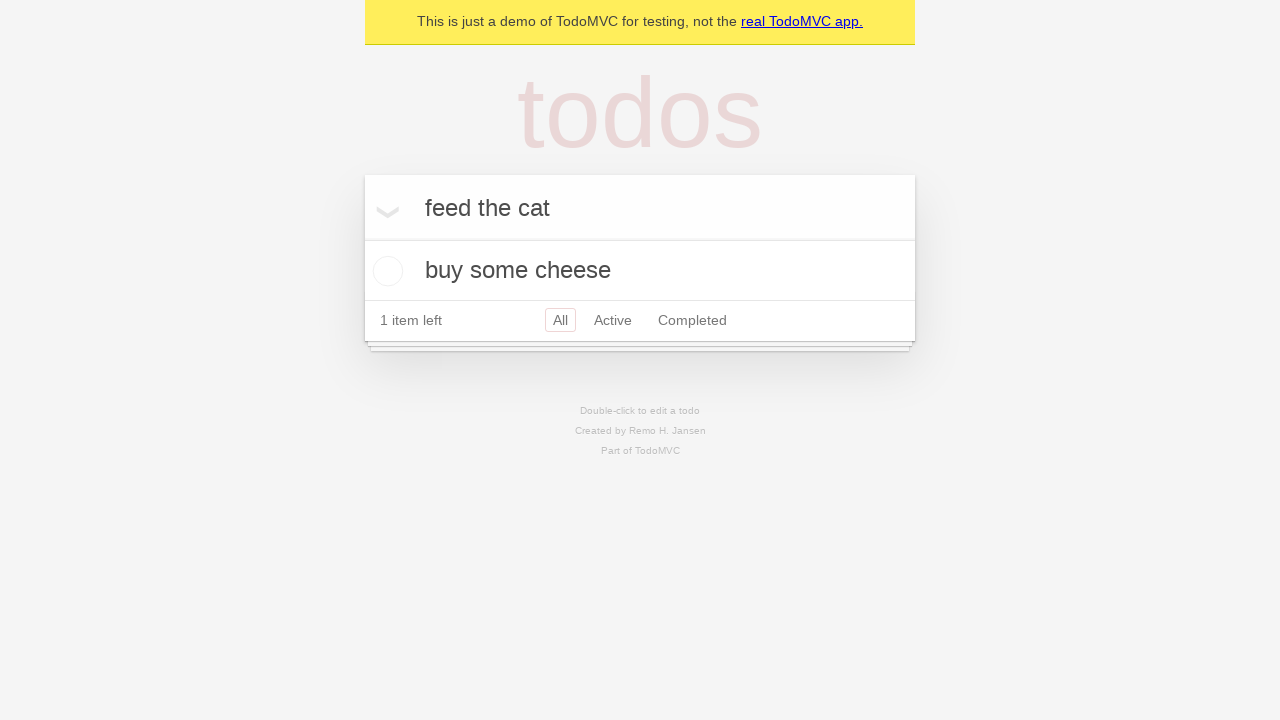

Pressed Enter to create second todo item on internal:attr=[placeholder="What needs to be done?"i]
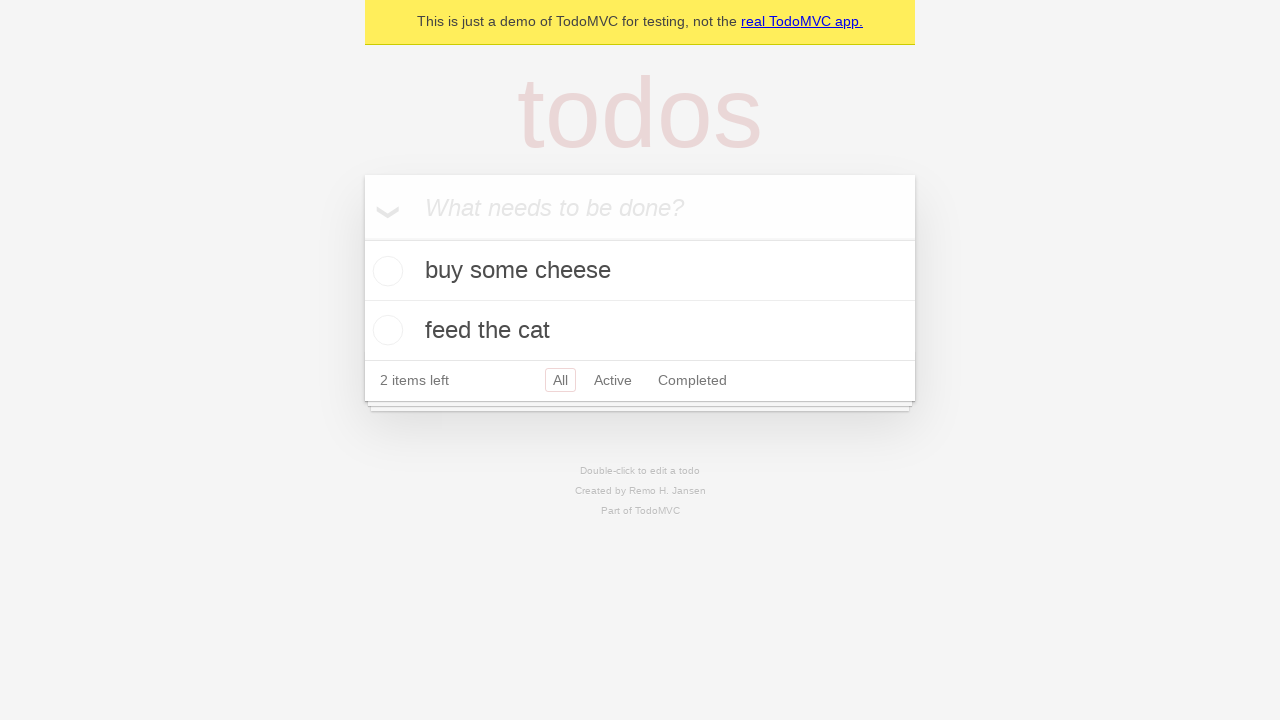

Filled todo input with 'book a doctors appointment' on internal:attr=[placeholder="What needs to be done?"i]
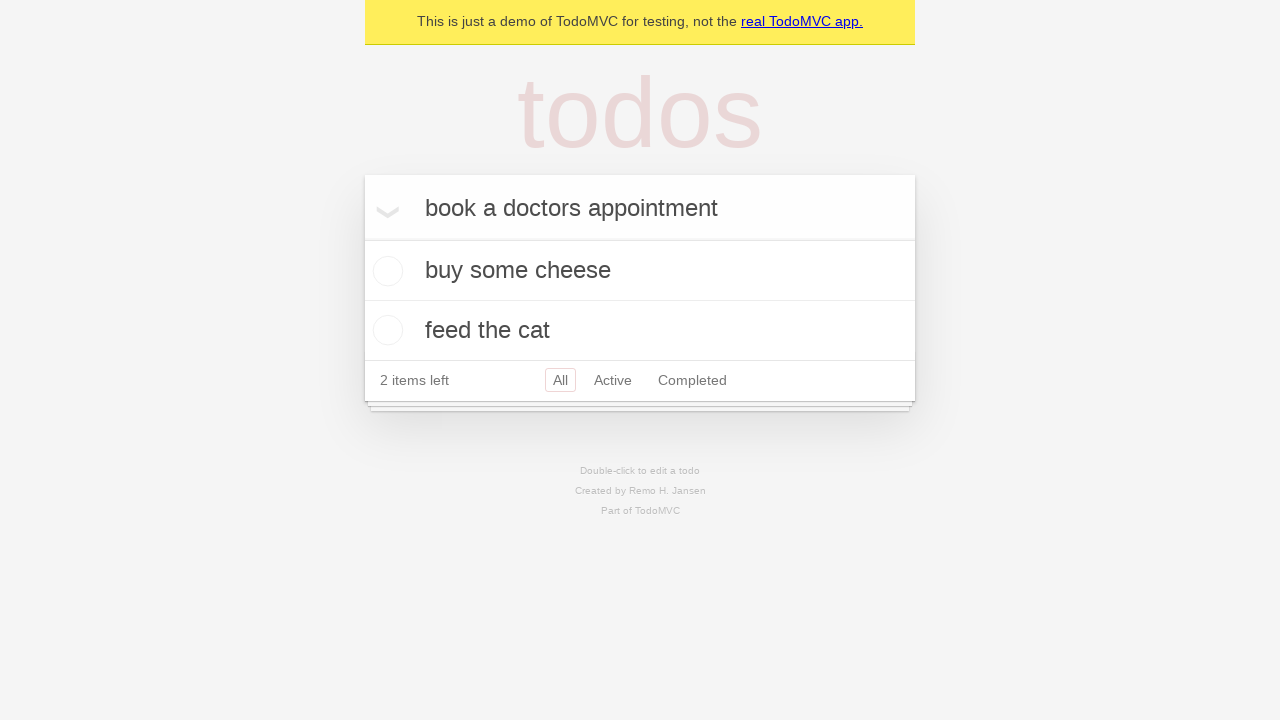

Pressed Enter to create third todo item on internal:attr=[placeholder="What needs to be done?"i]
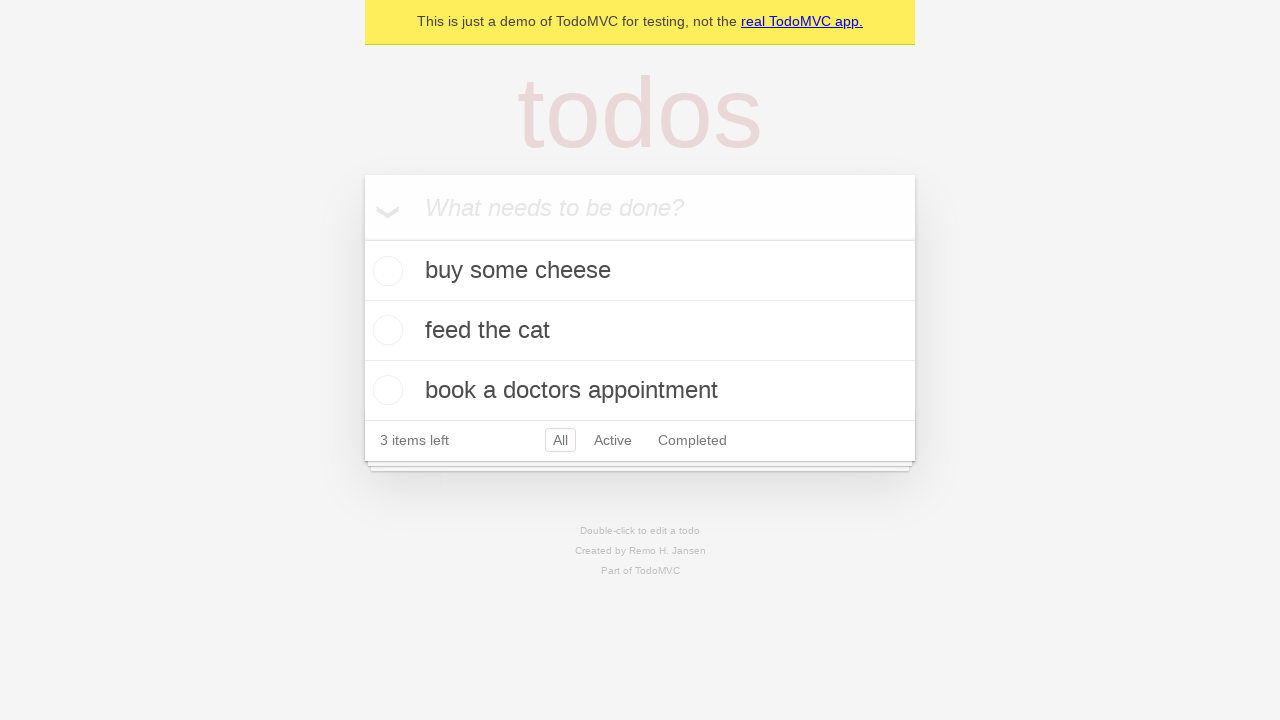

Double-clicked second todo item to enter edit mode at (640, 331) on internal:testid=[data-testid="todo-item"s] >> nth=1
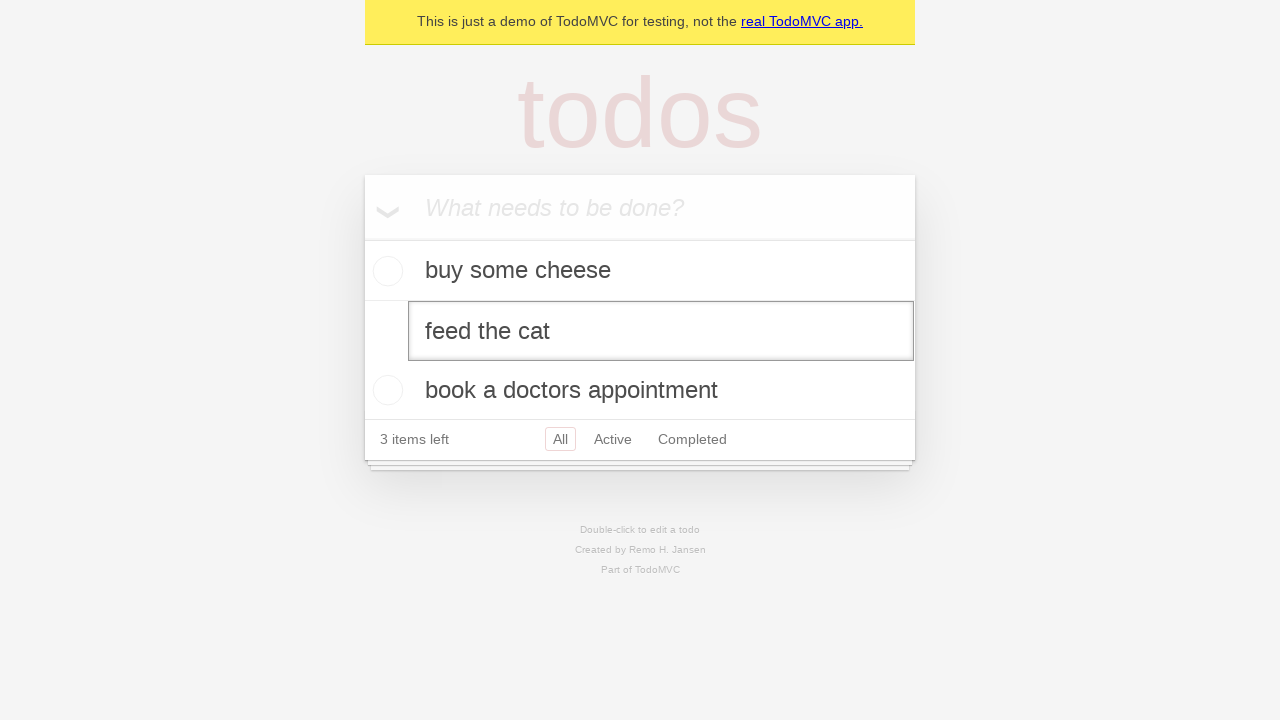

Filled edit textbox with text containing leading and trailing whitespace on internal:testid=[data-testid="todo-item"s] >> nth=1 >> internal:role=textbox[nam
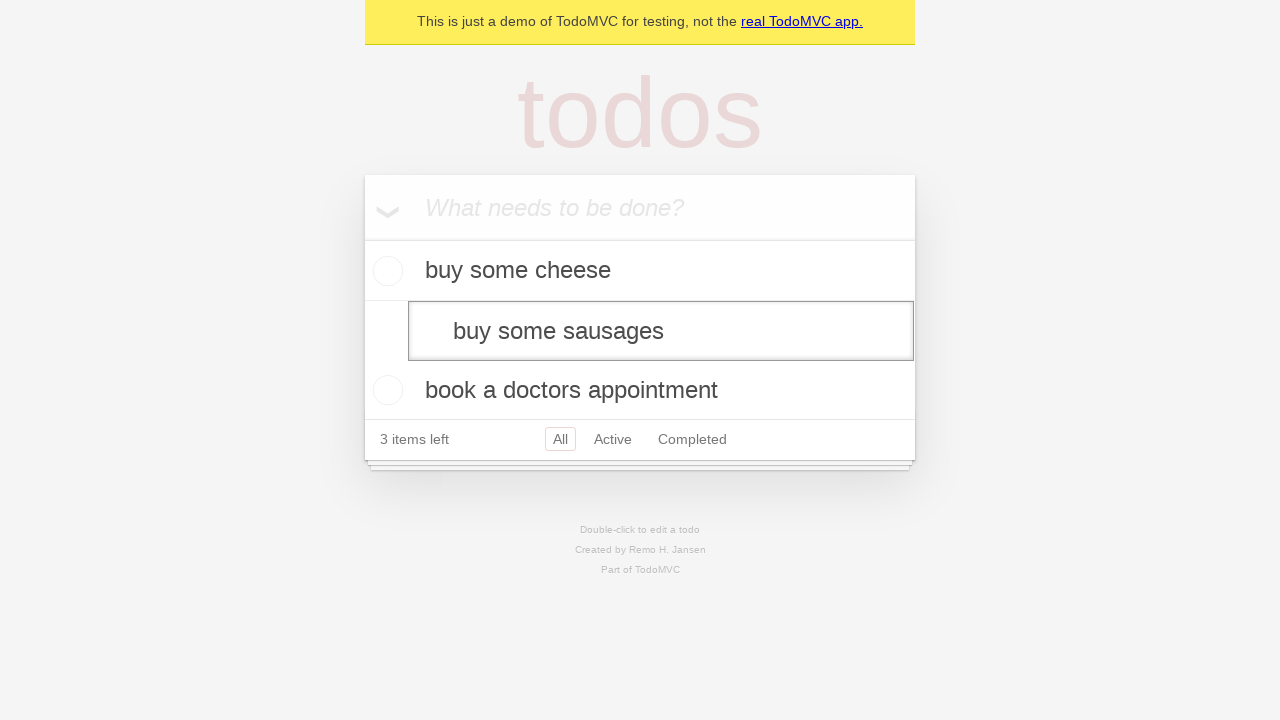

Pressed Enter to save edited todo item and verify whitespace is trimmed on internal:testid=[data-testid="todo-item"s] >> nth=1 >> internal:role=textbox[nam
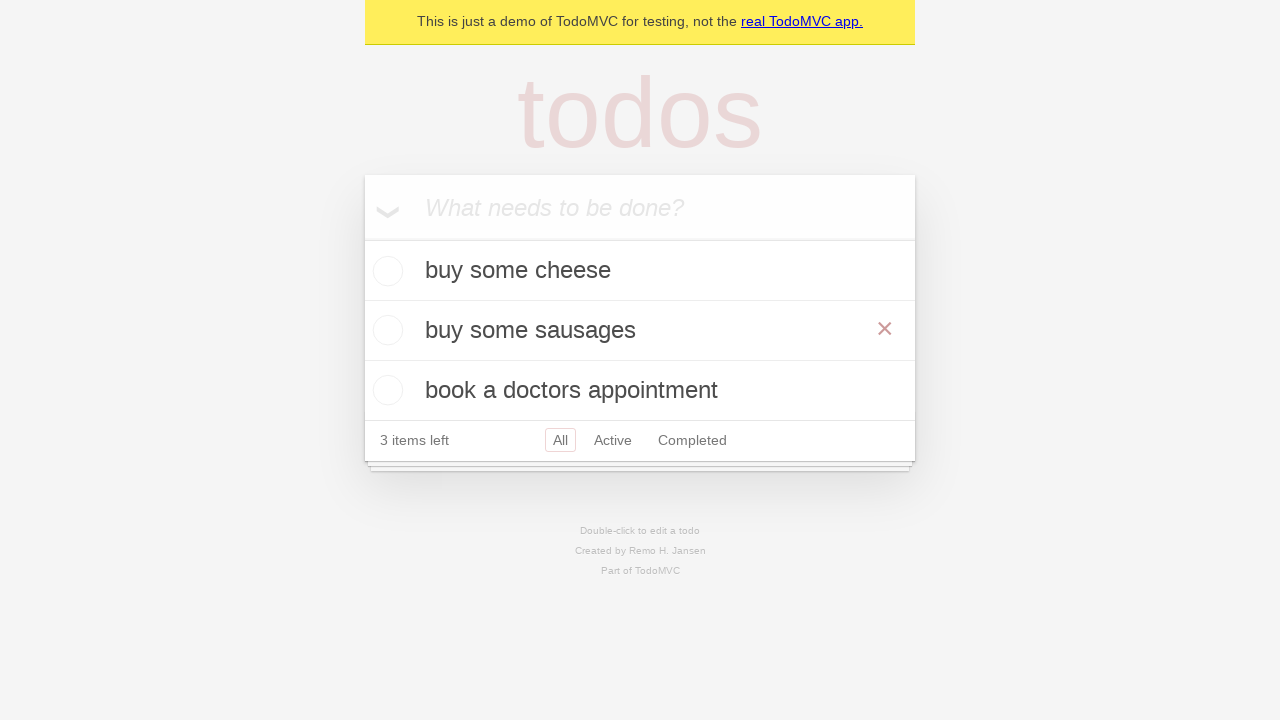

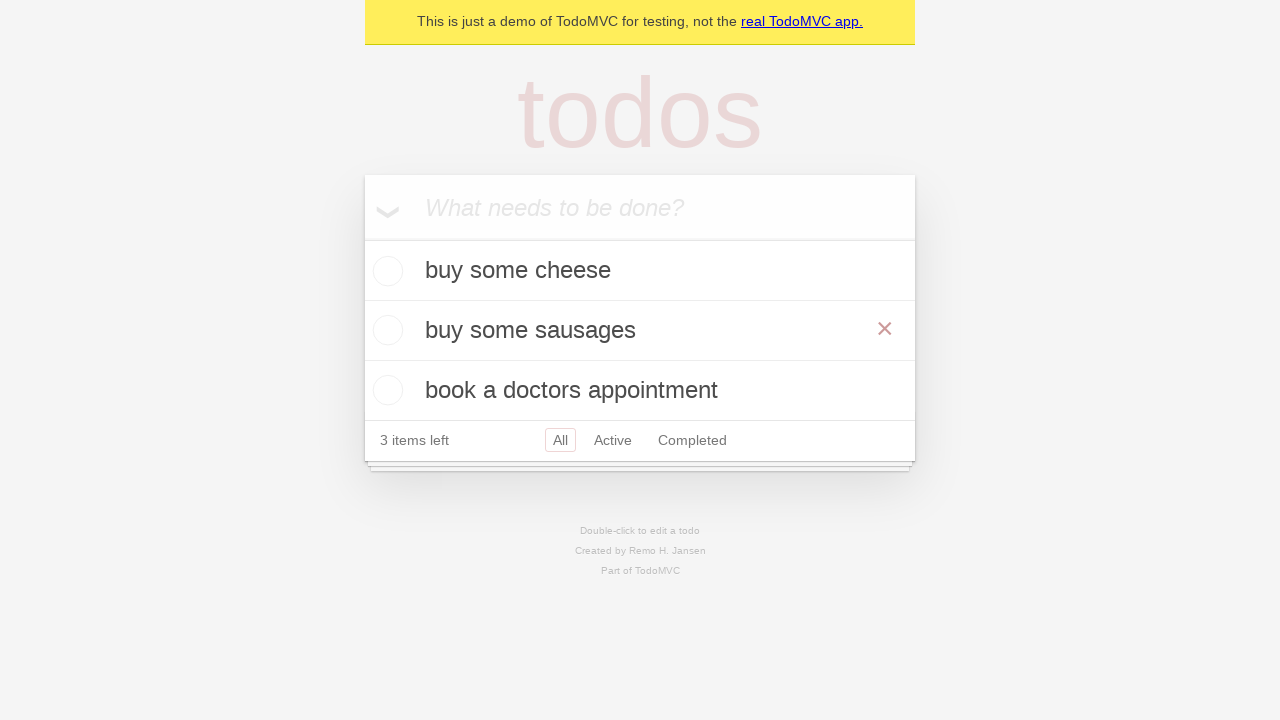